Tests registration form functionality by filling in first name, last name, and email fields, then submitting the form and verifying successful registration message appears.

Starting URL: http://suninjuly.github.io/registration1.html

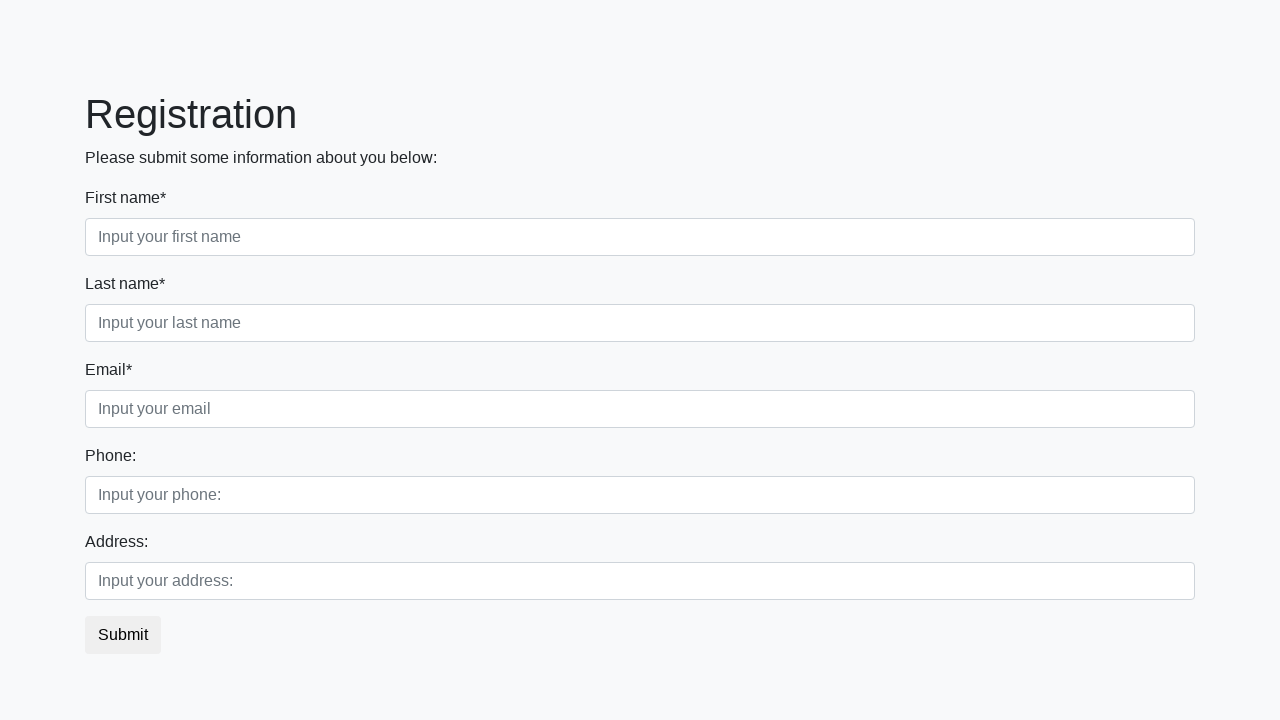

Filled first name field with 'Mikhail' on [placeholder='Input your first name']
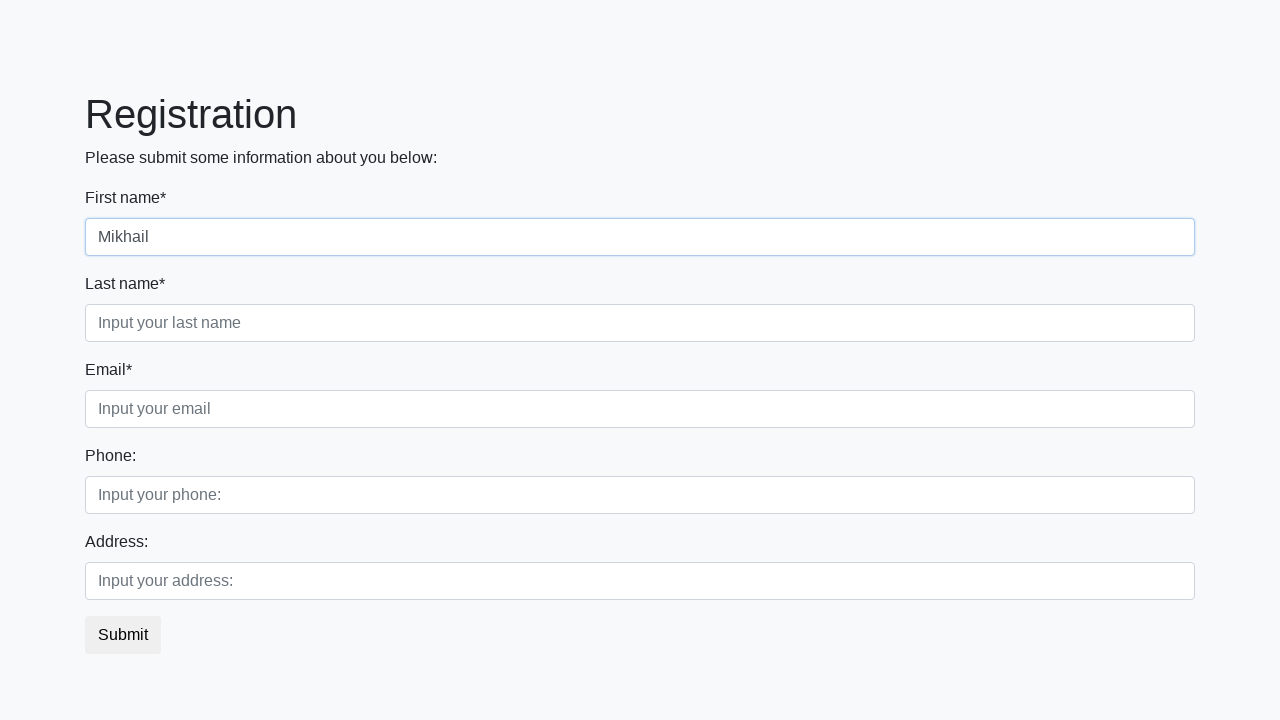

Filled last name field with 'Malygin' on [placeholder='Input your last name']
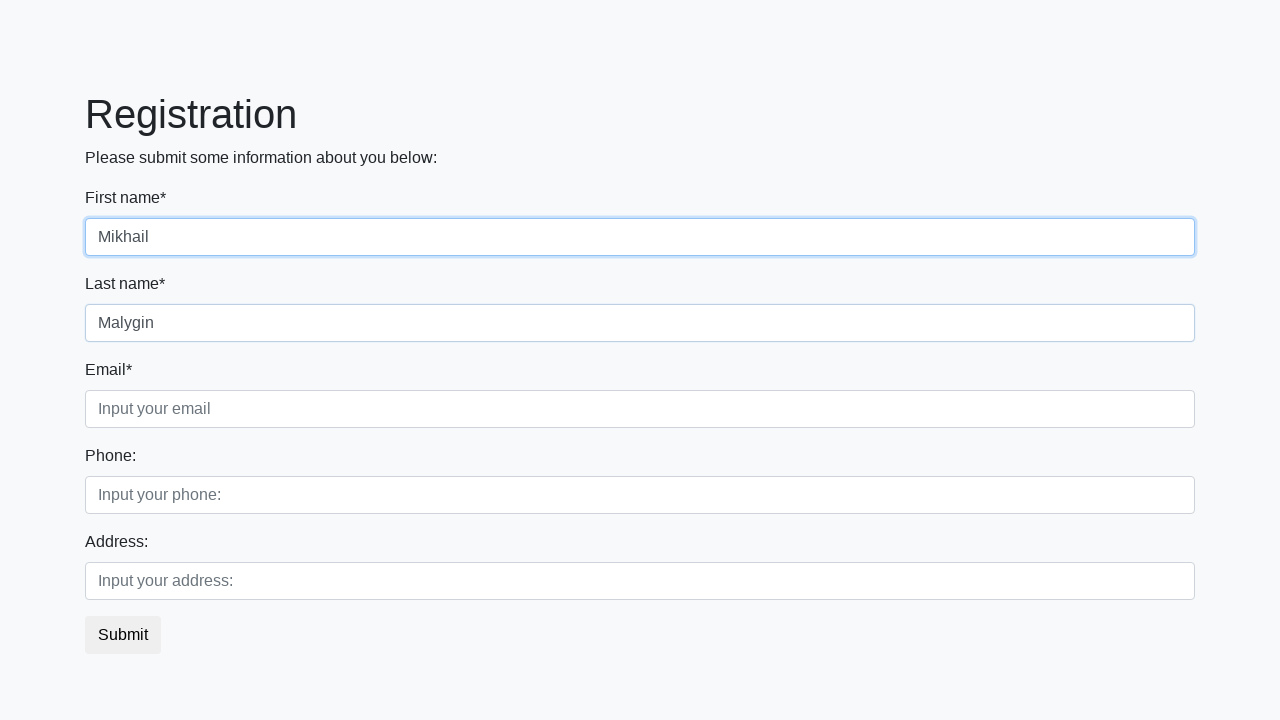

Filled email field with 'test@mail.ru' on [placeholder='Input your email']
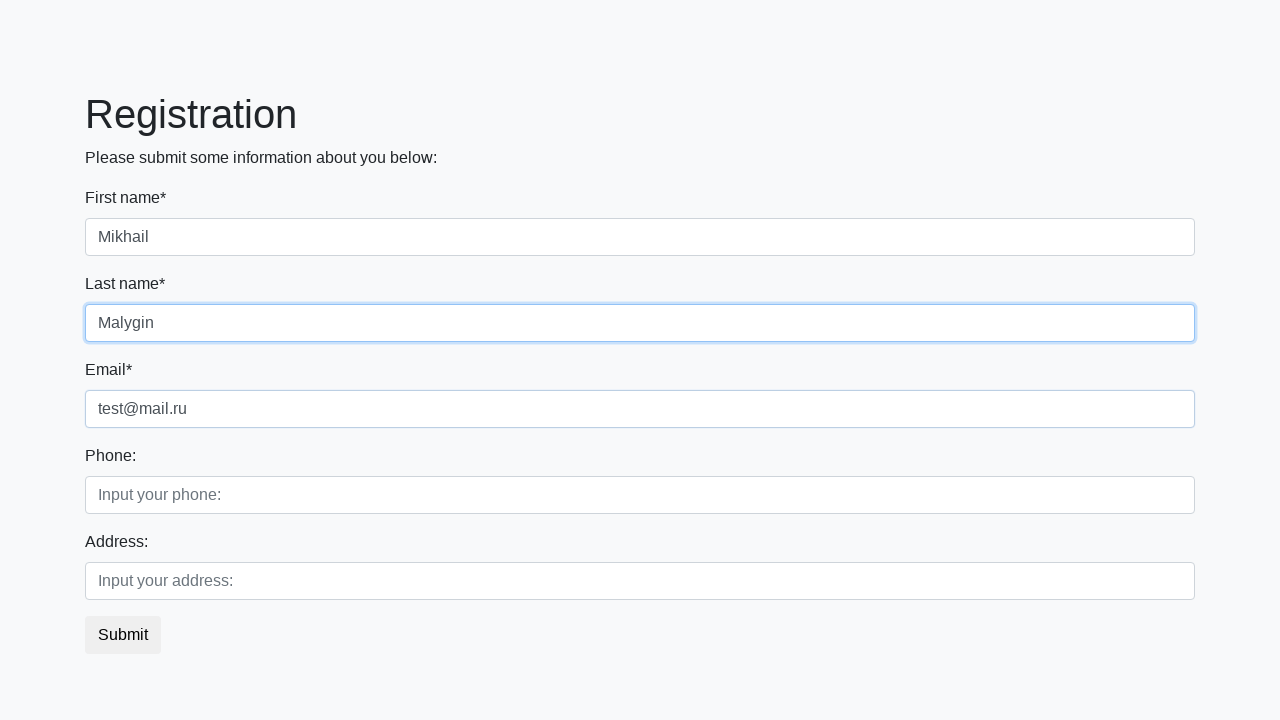

Clicked submit button to register at (123, 635) on button.btn
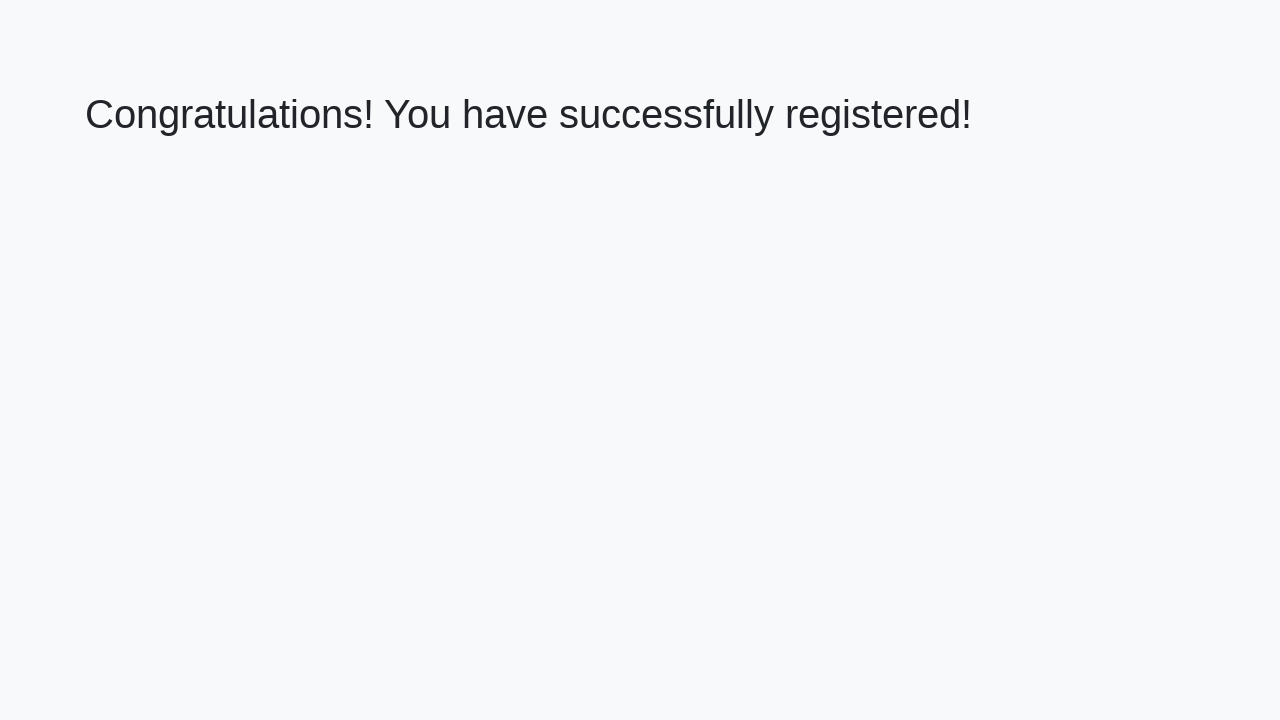

Registration success message loaded
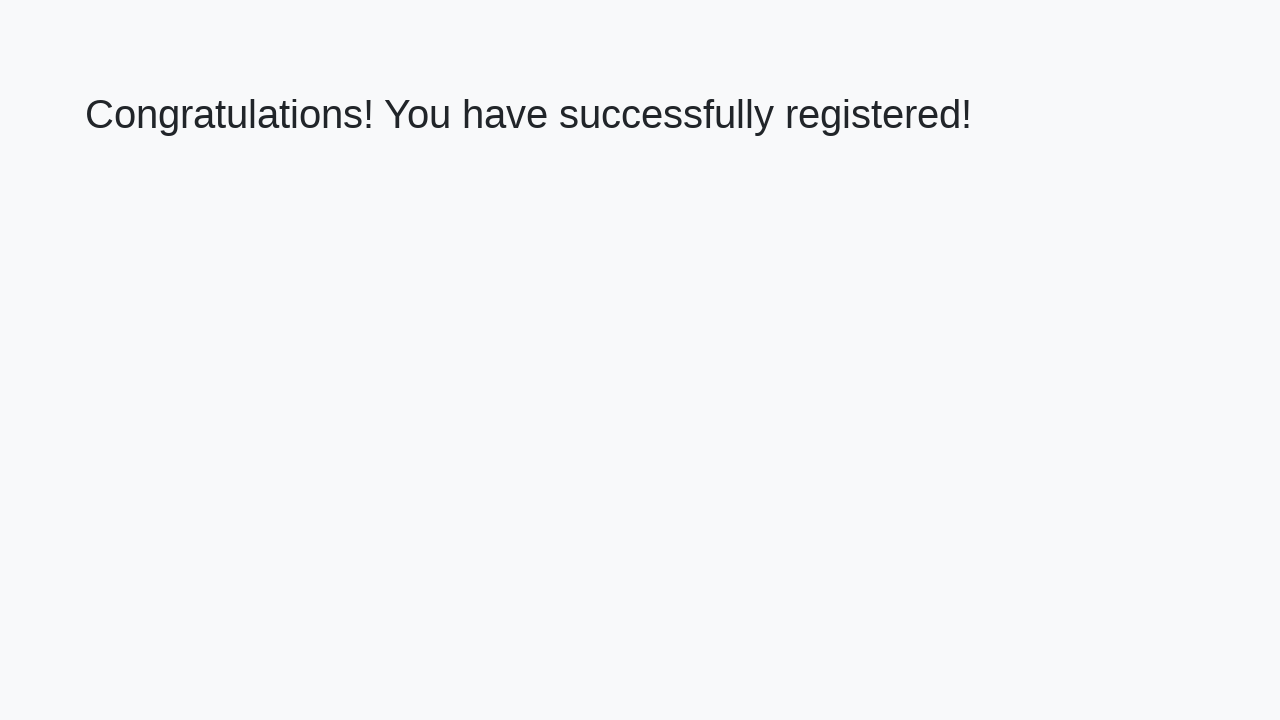

Retrieved success message text: 'Congratulations! You have successfully registered!'
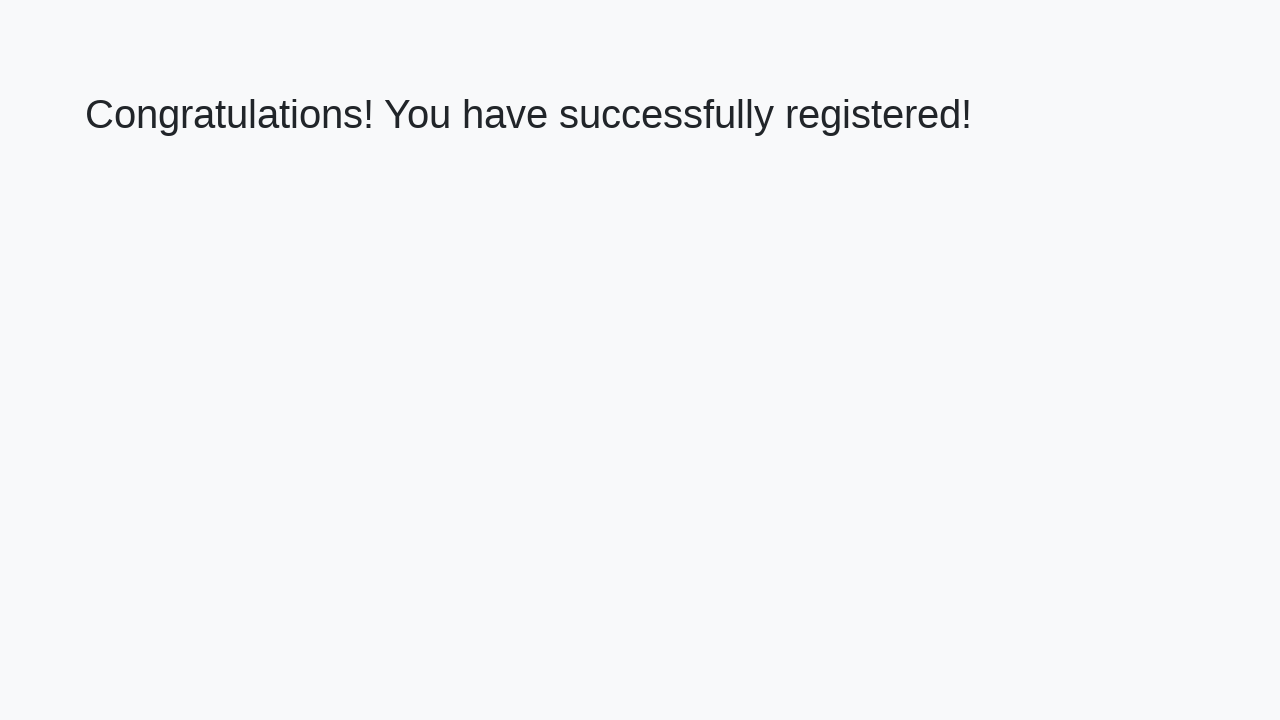

Verified success message matches expected text
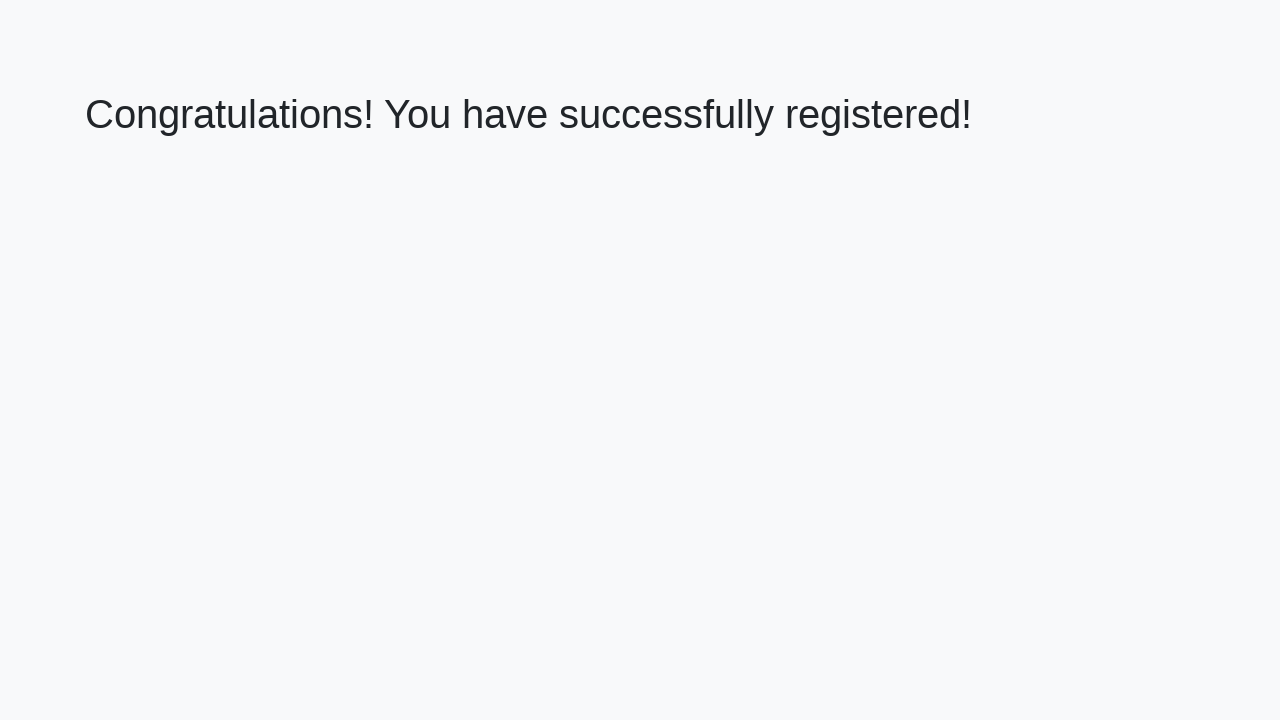

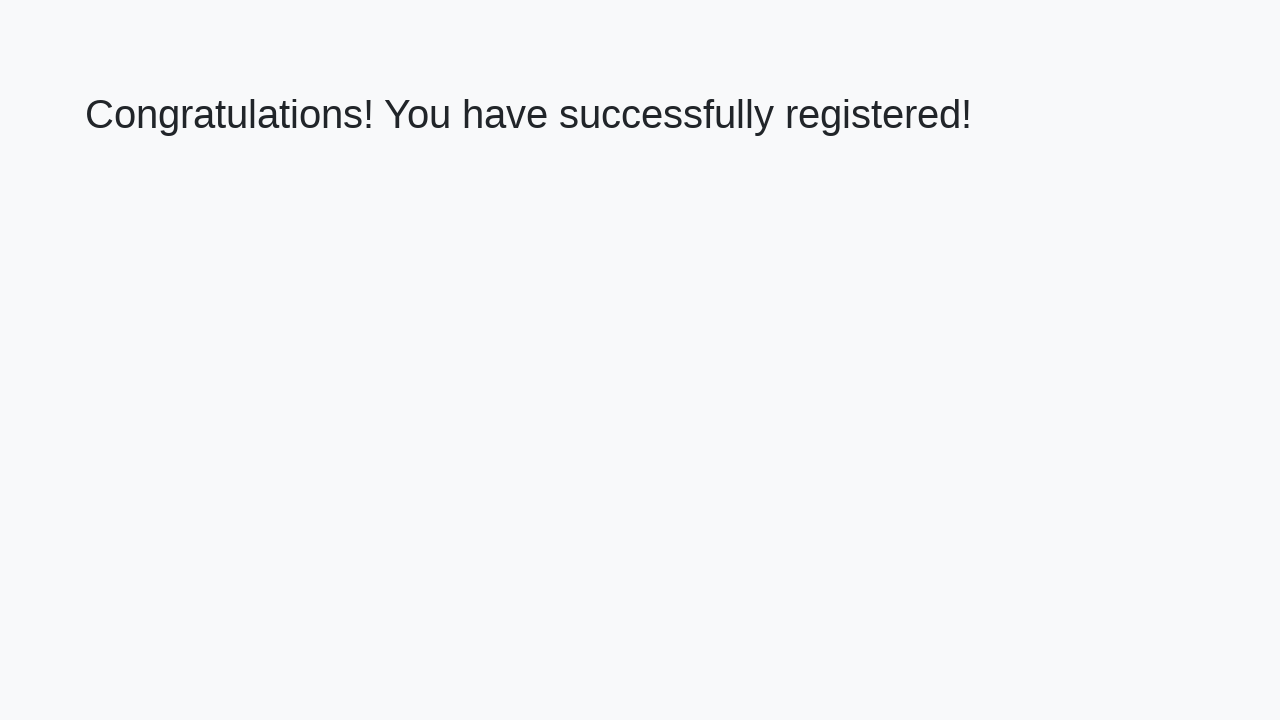